Fills out a practice form with personal details including name, email, gender, phone number, date of birth, subjects, hobbies, address, state and city, then submits and verifies the confirmation modal appears.

Starting URL: https://demoqa.com/automation-practice-form

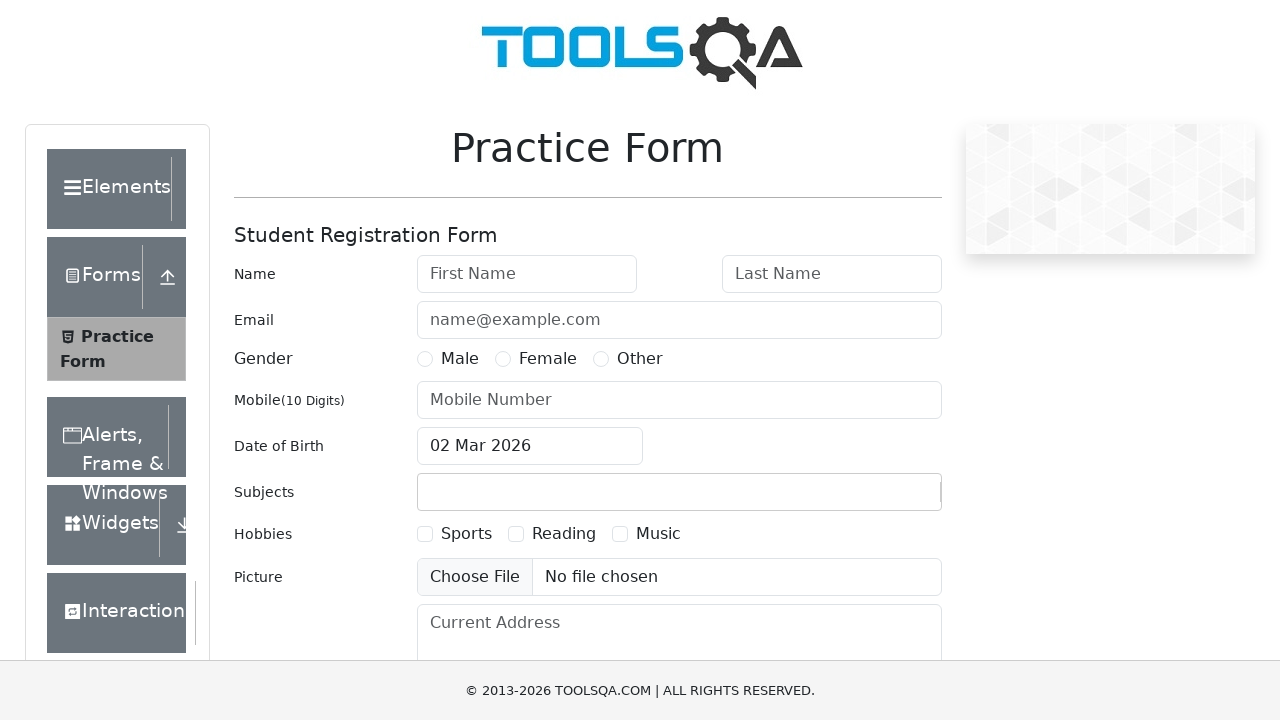

Filled first name field with 'John' on #firstName
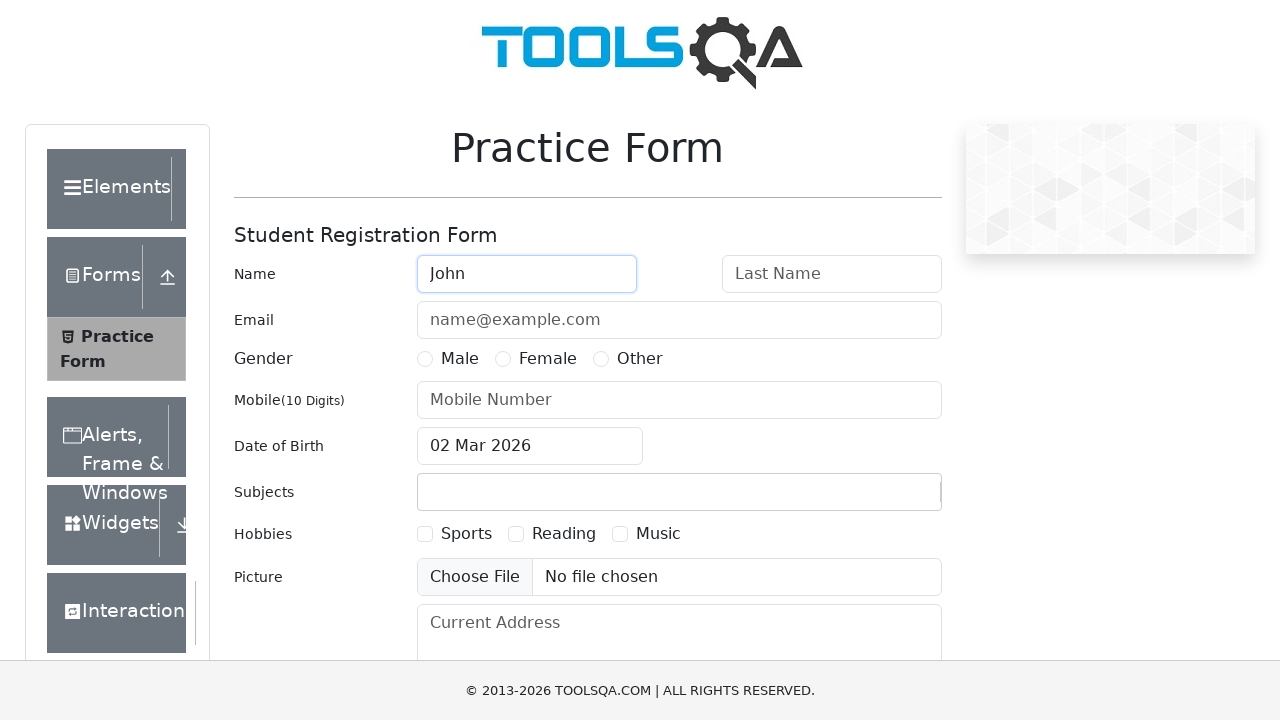

Filled last name field with 'Doe' on #lastName
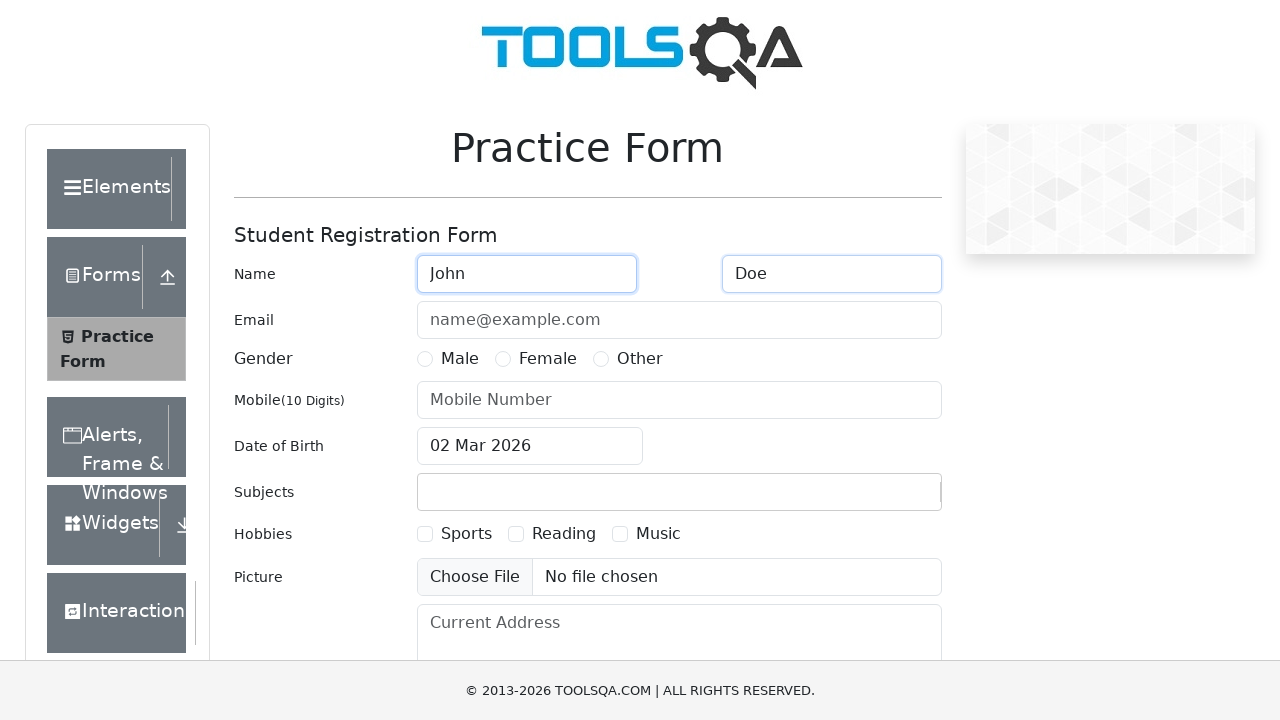

Filled email field with 'johndoe@example.com' on #userEmail
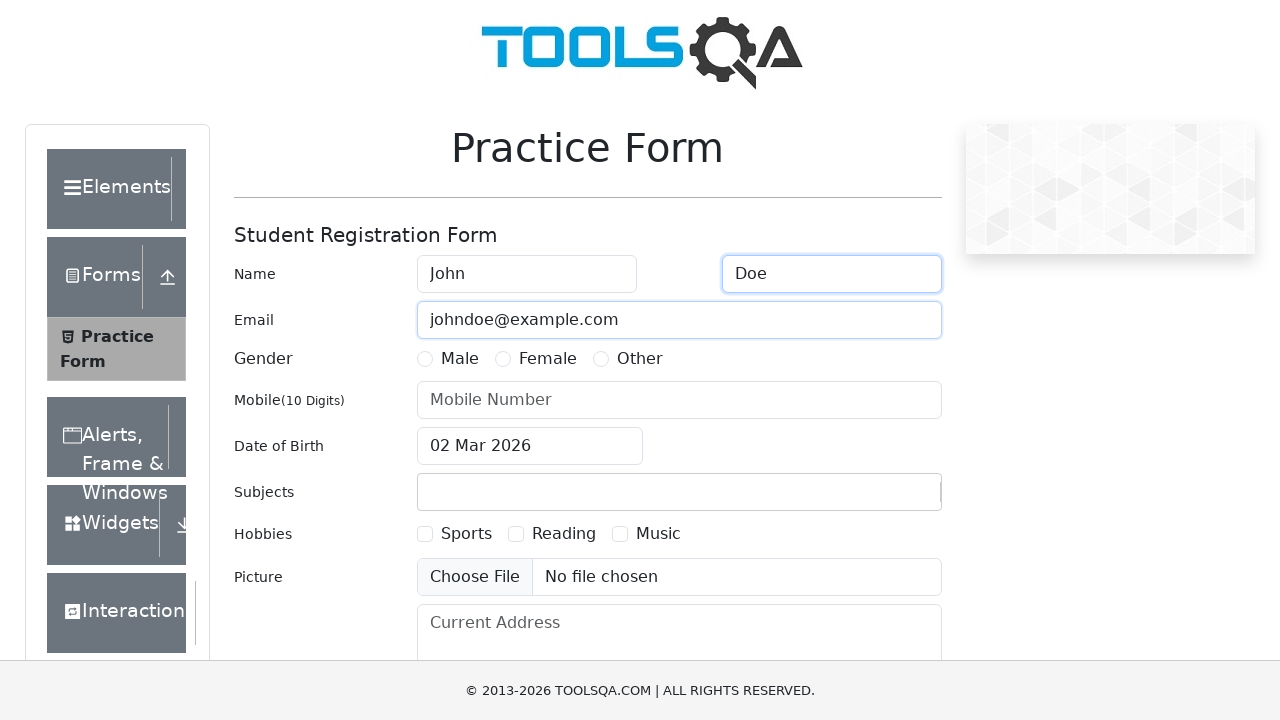

Selected Male gender option at (460, 359) on label[for='gender-radio-1']
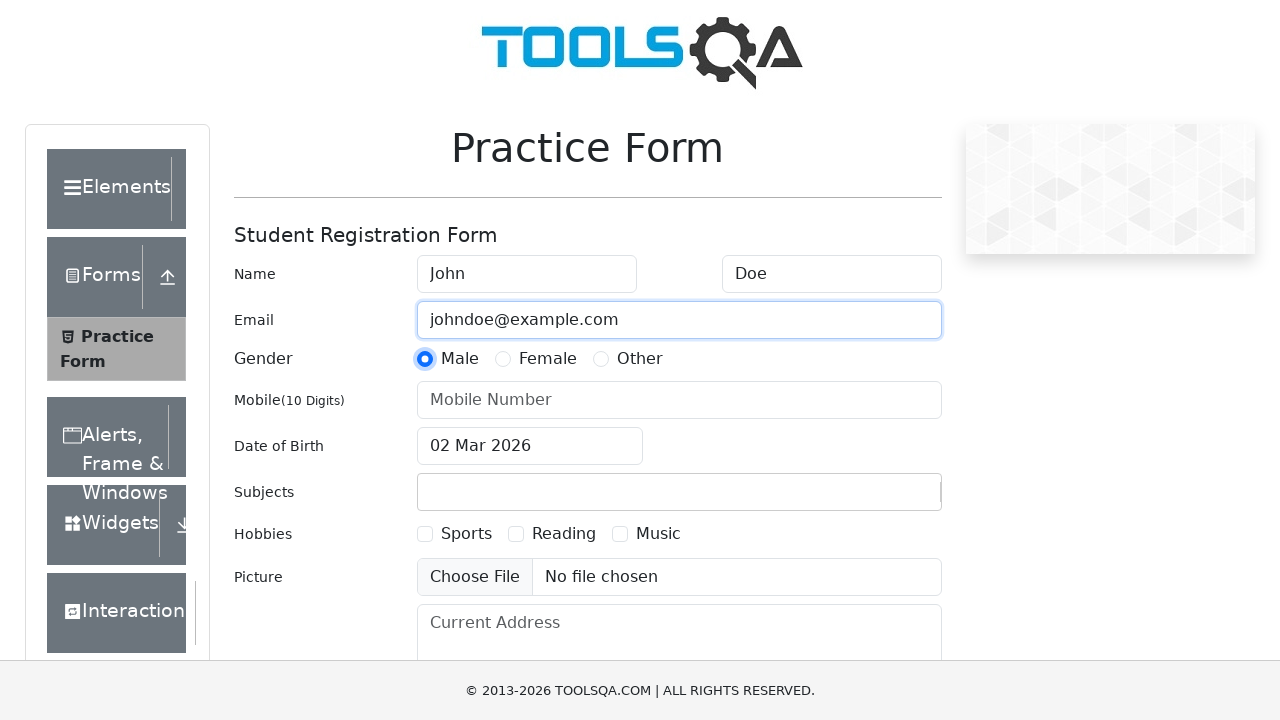

Filled mobile number field with '1234567890' on #userNumber
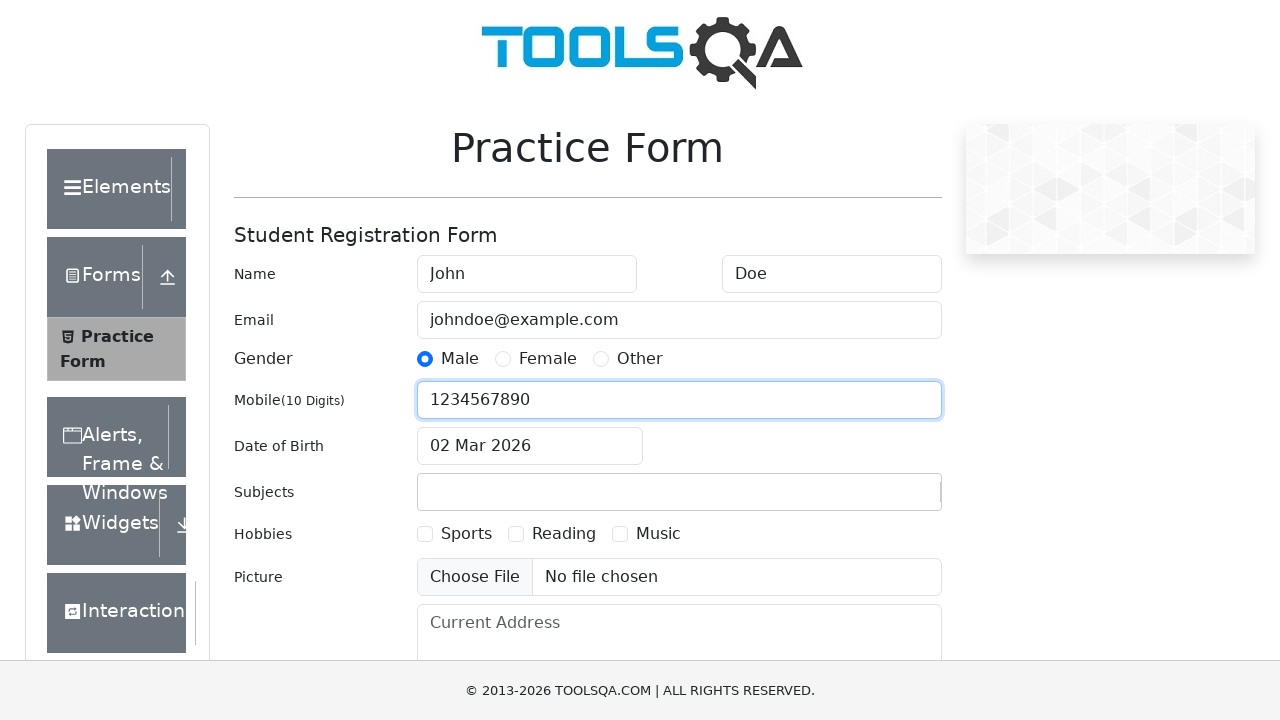

Clicked date of birth input to open date picker at (530, 446) on #dateOfBirthInput
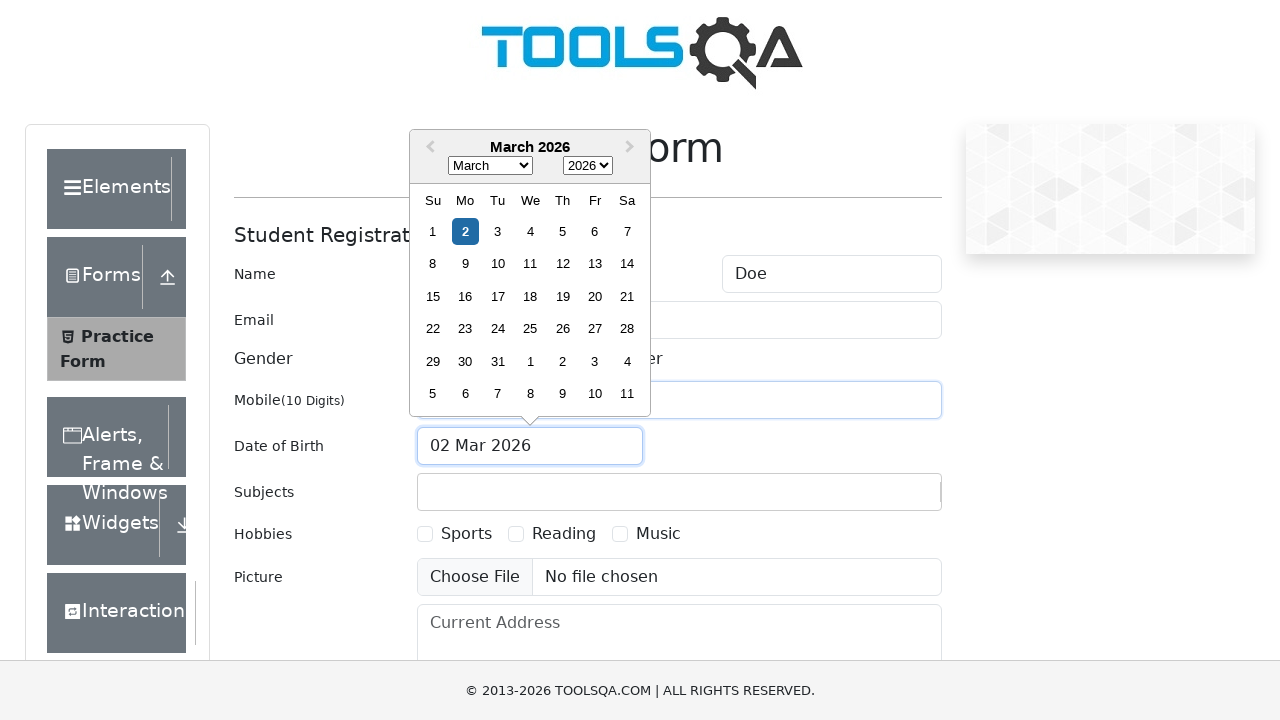

Selected May from month dropdown on .react-datepicker__month-select
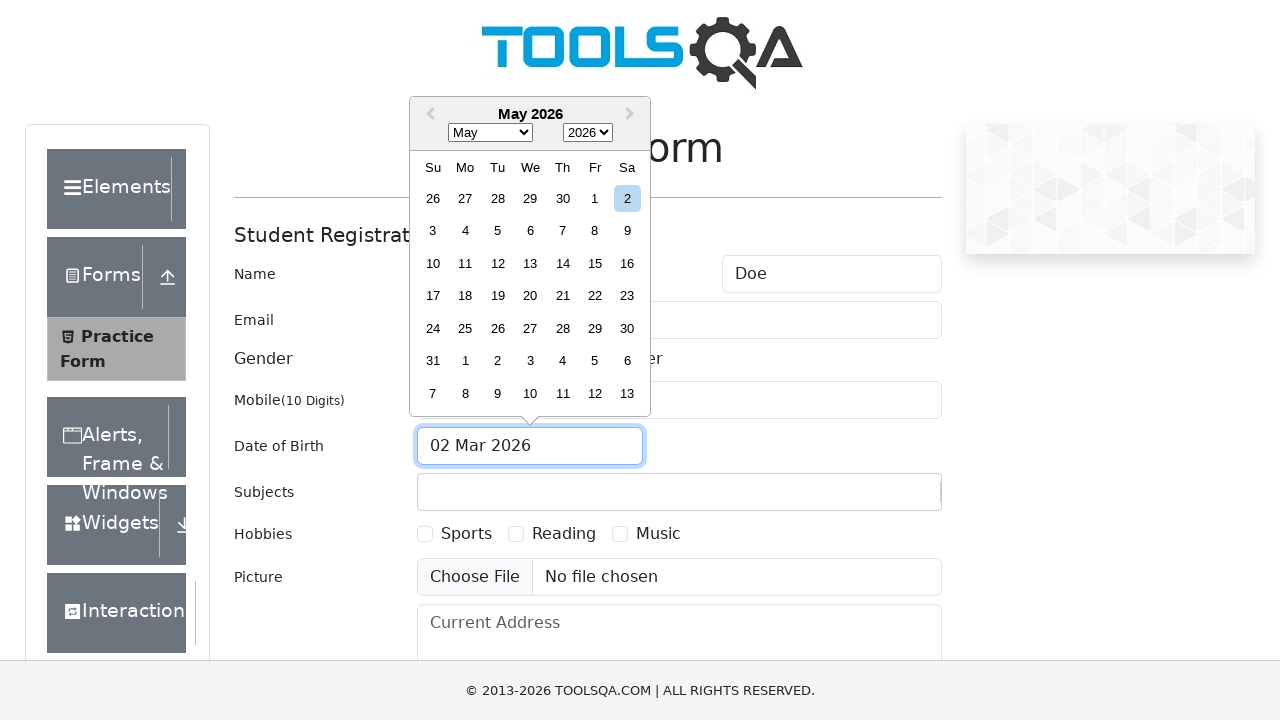

Selected 1990 from year dropdown on .react-datepicker__year-select
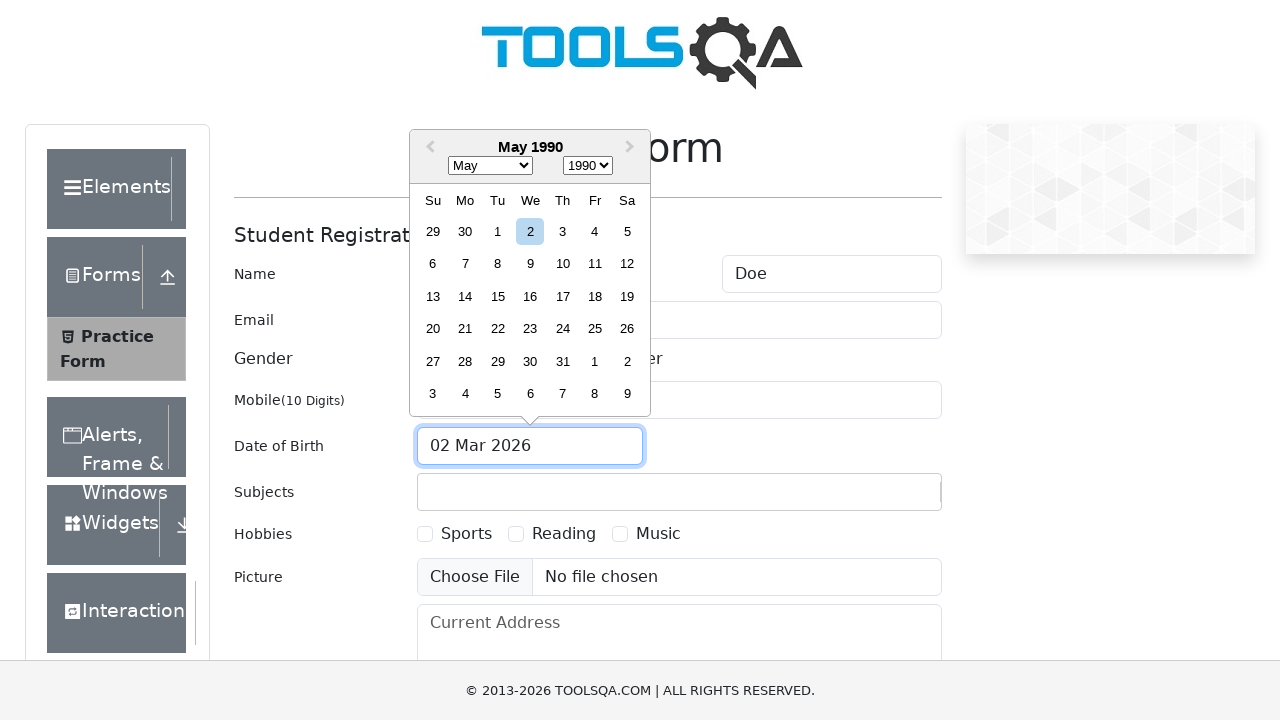

Selected the 15th day from date picker at (498, 296) on .react-datepicker__day--015:not(.react-datepicker__day--outside-month)
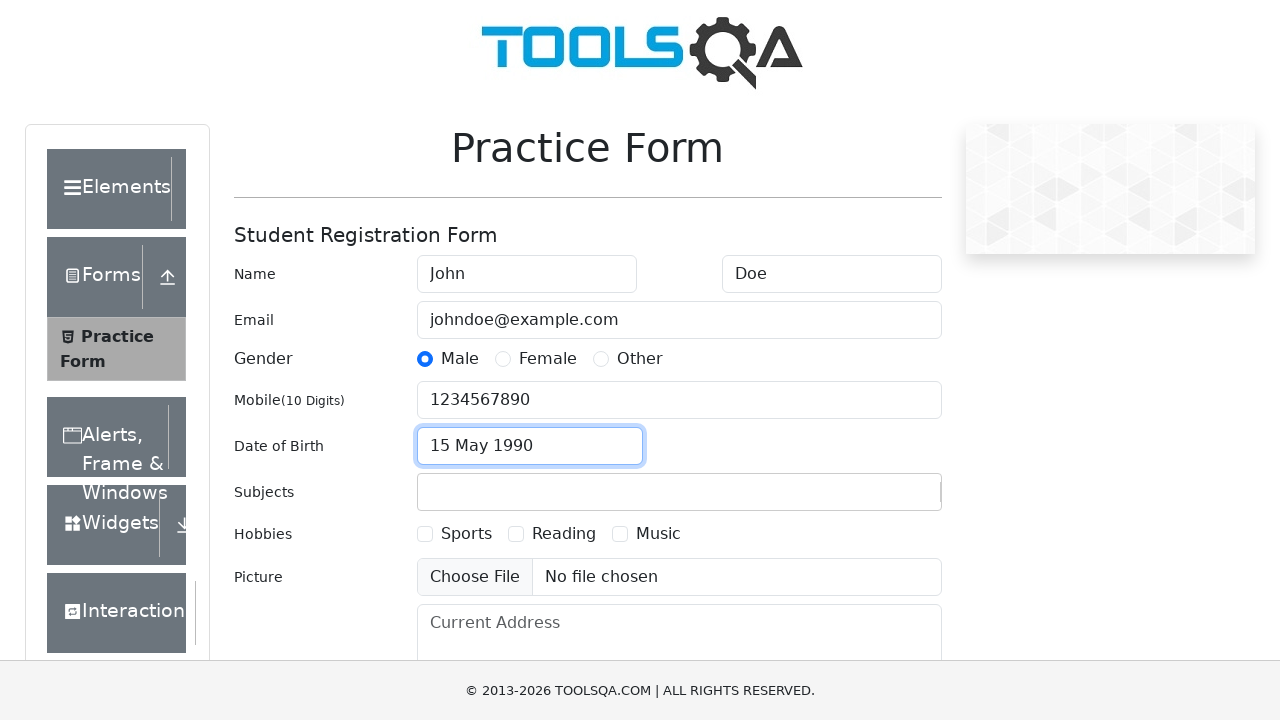

Filled subjects field with 'Maths' on #subjectsInput
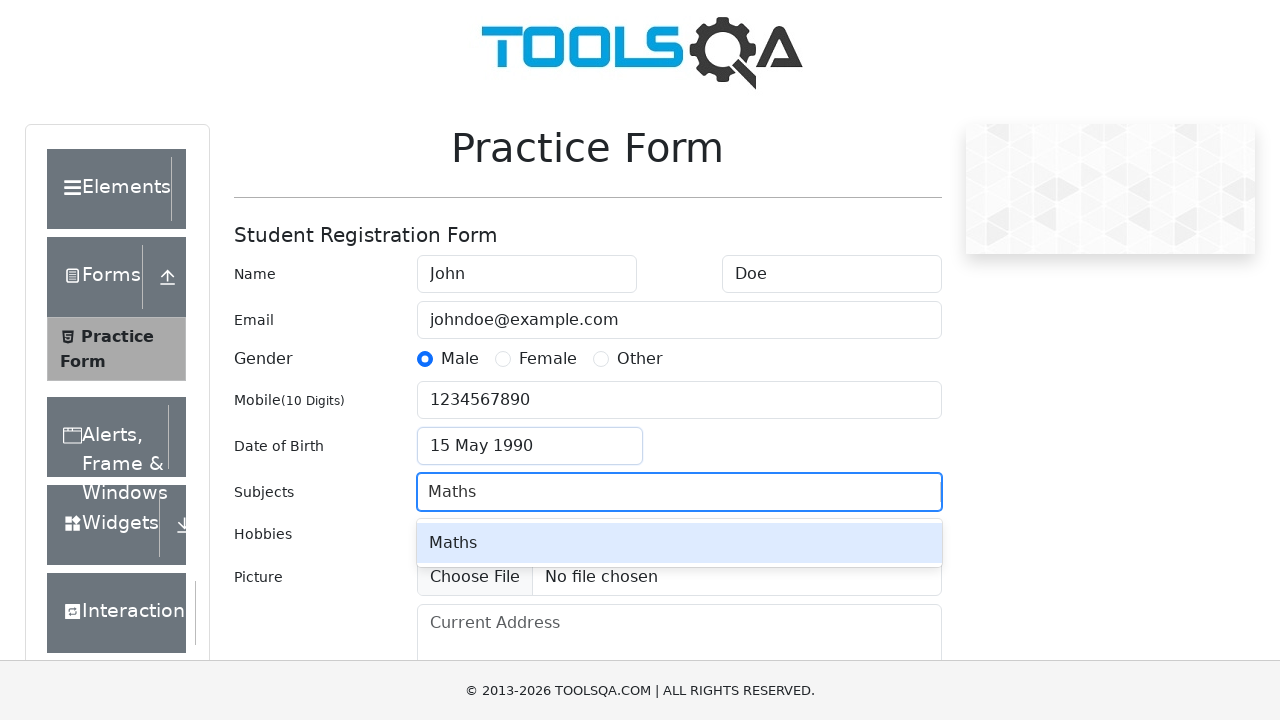

Pressed Enter to confirm subject selection on #subjectsInput
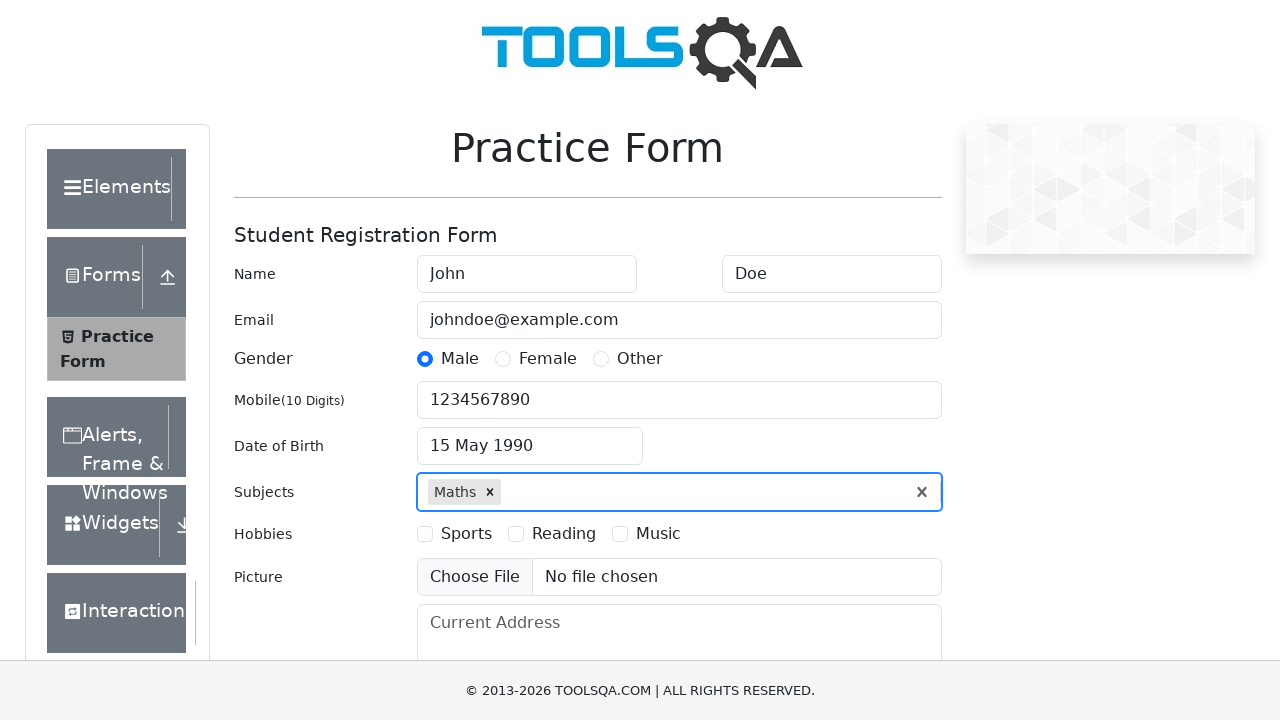

Selected Sports hobby checkbox at (466, 534) on label[for='hobbies-checkbox-1']
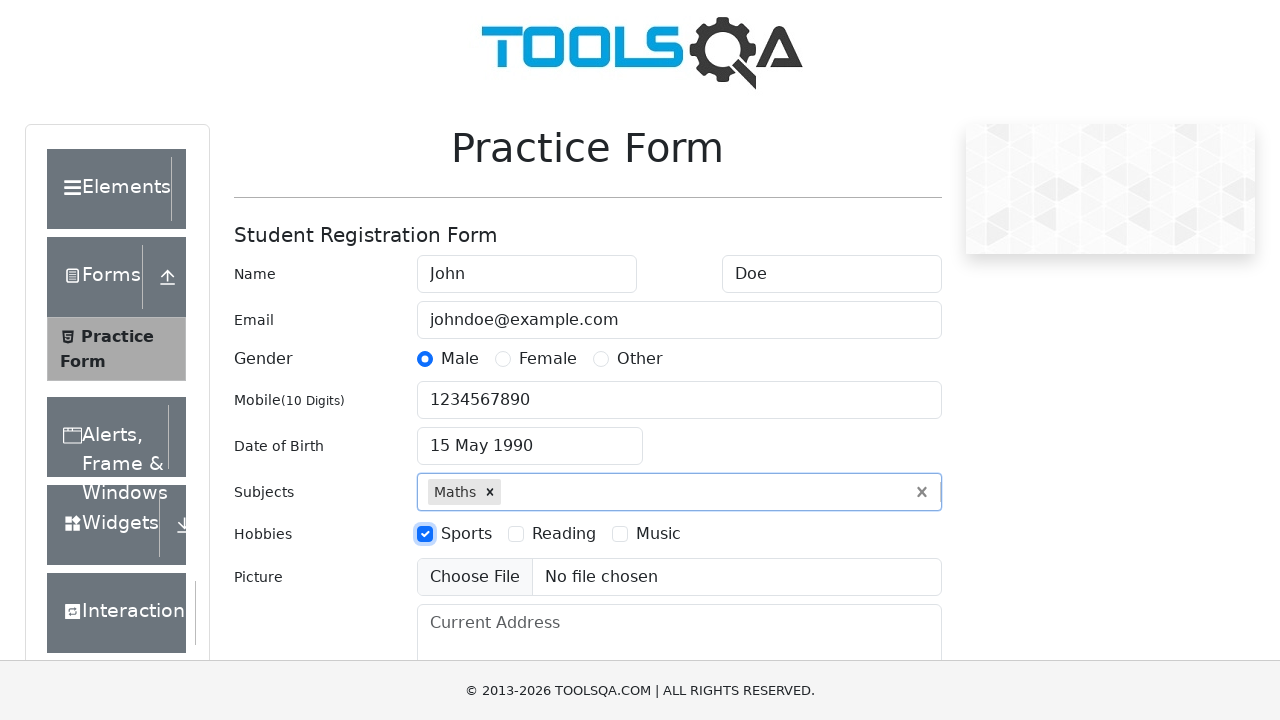

Filled current address field with '123 Main Street, Anytown, USA' on #currentAddress
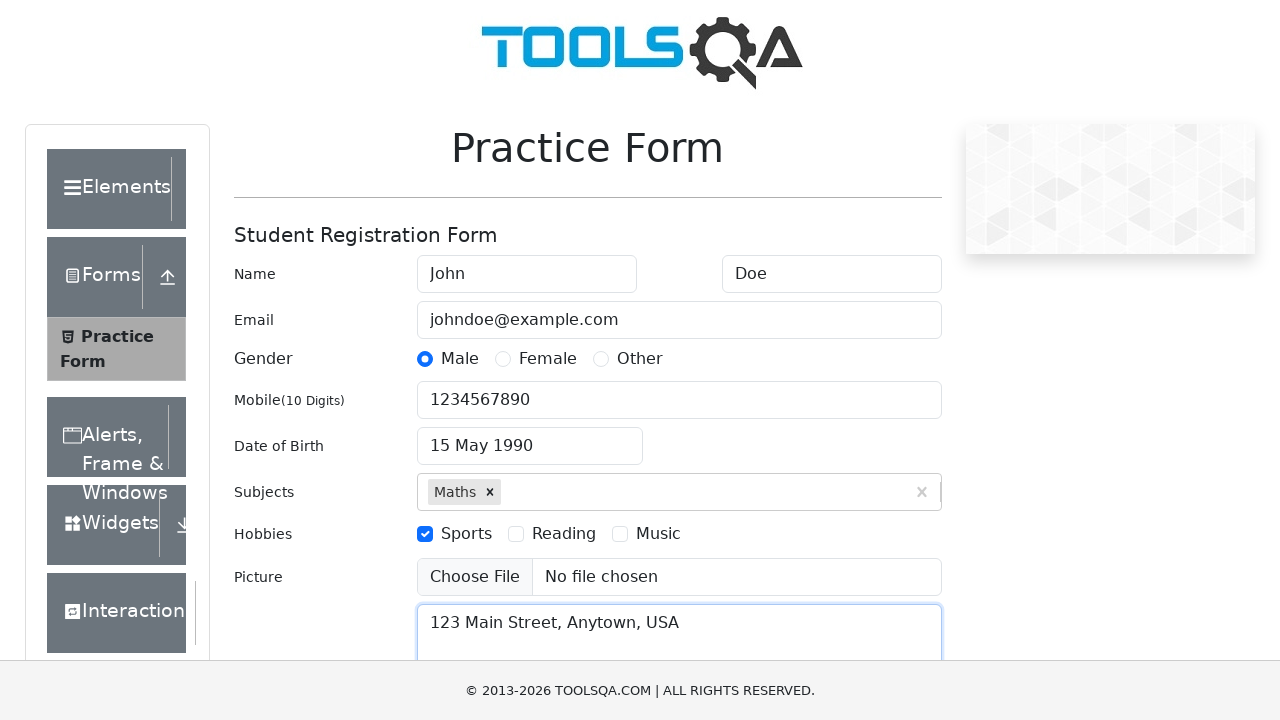

Clicked state dropdown to open at (527, 437) on #state
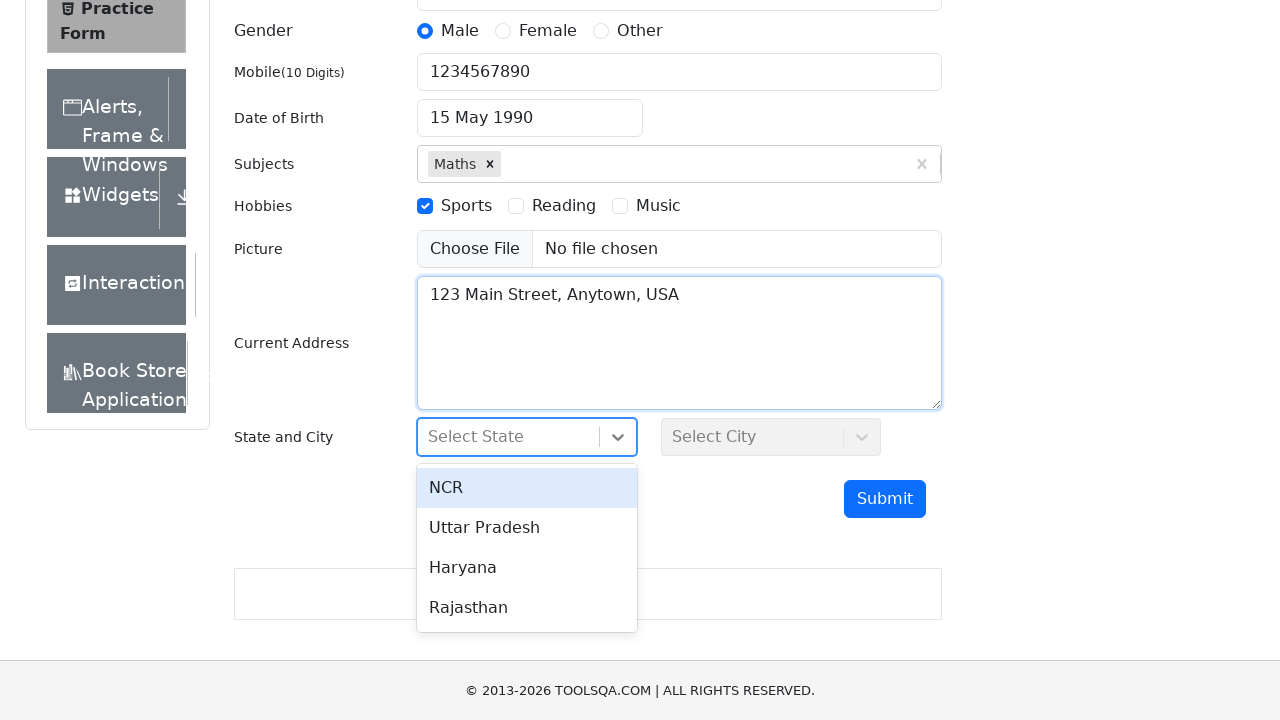

Selected NCR state at (527, 488) on xpath=//div[text()='NCR']
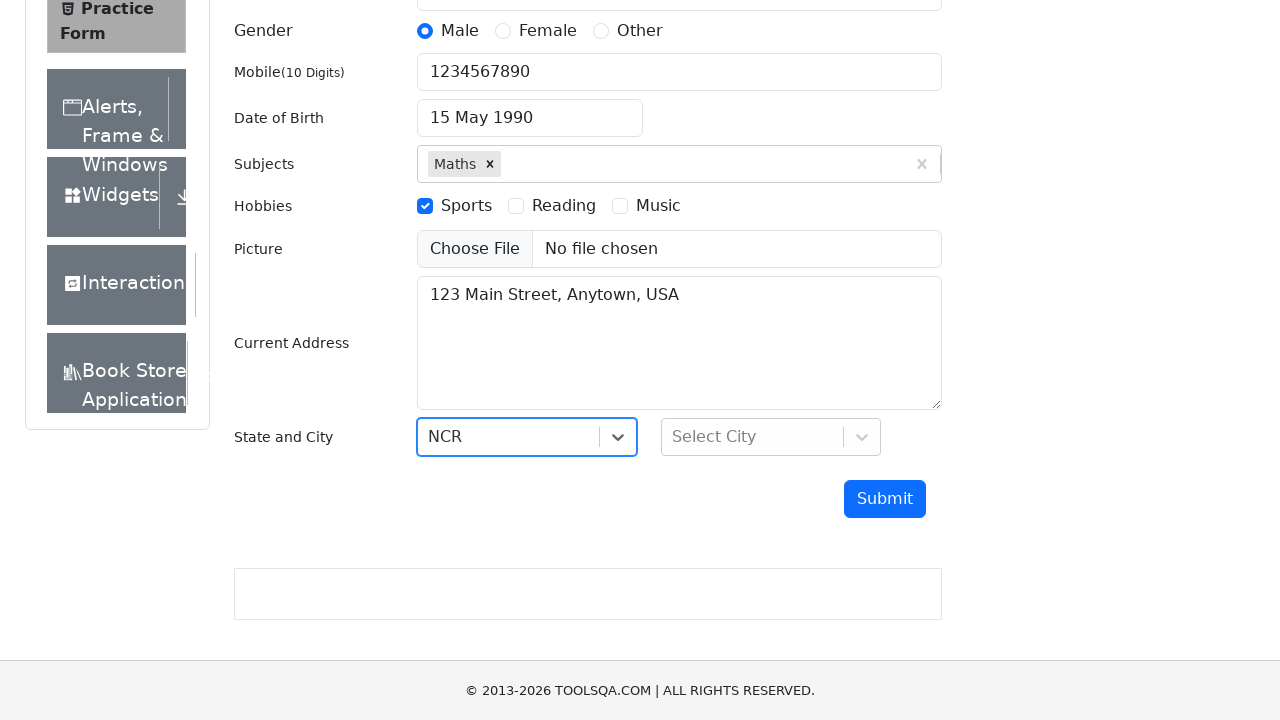

Clicked city dropdown to open at (771, 437) on #city
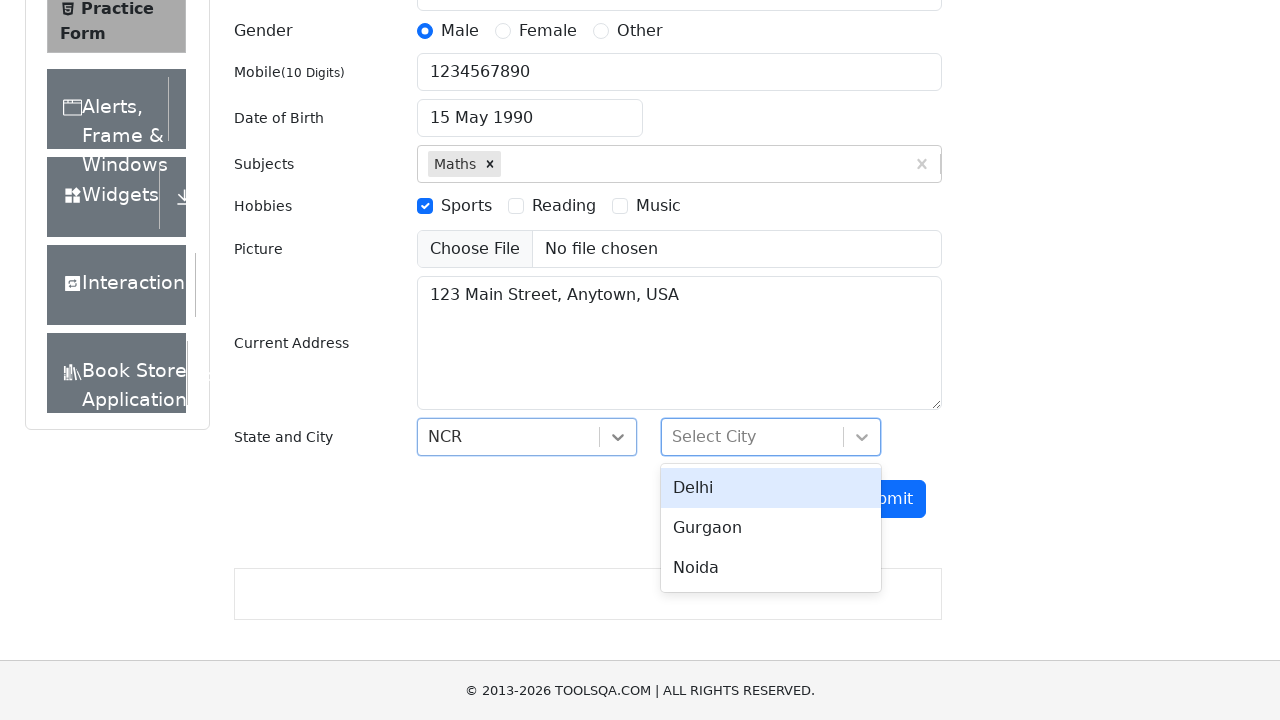

Selected Delhi city at (771, 488) on xpath=//div[text()='Delhi']
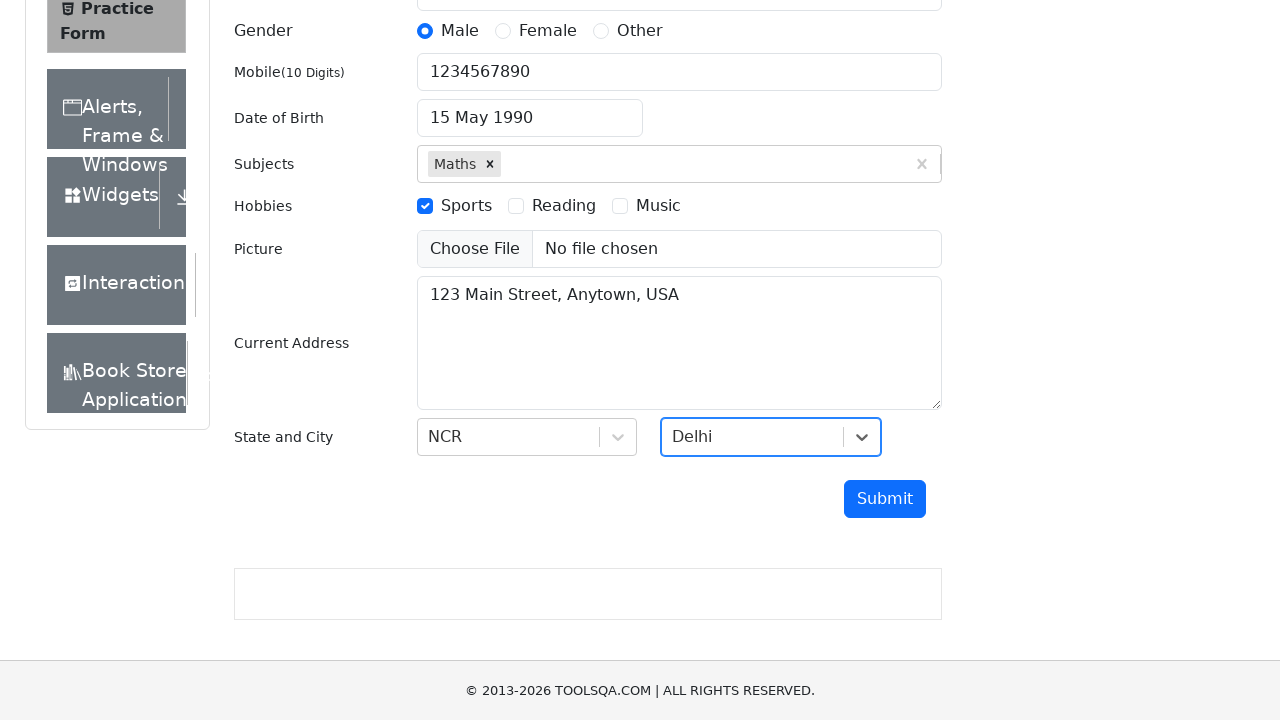

Clicked submit button to submit the form at (885, 499) on #submit
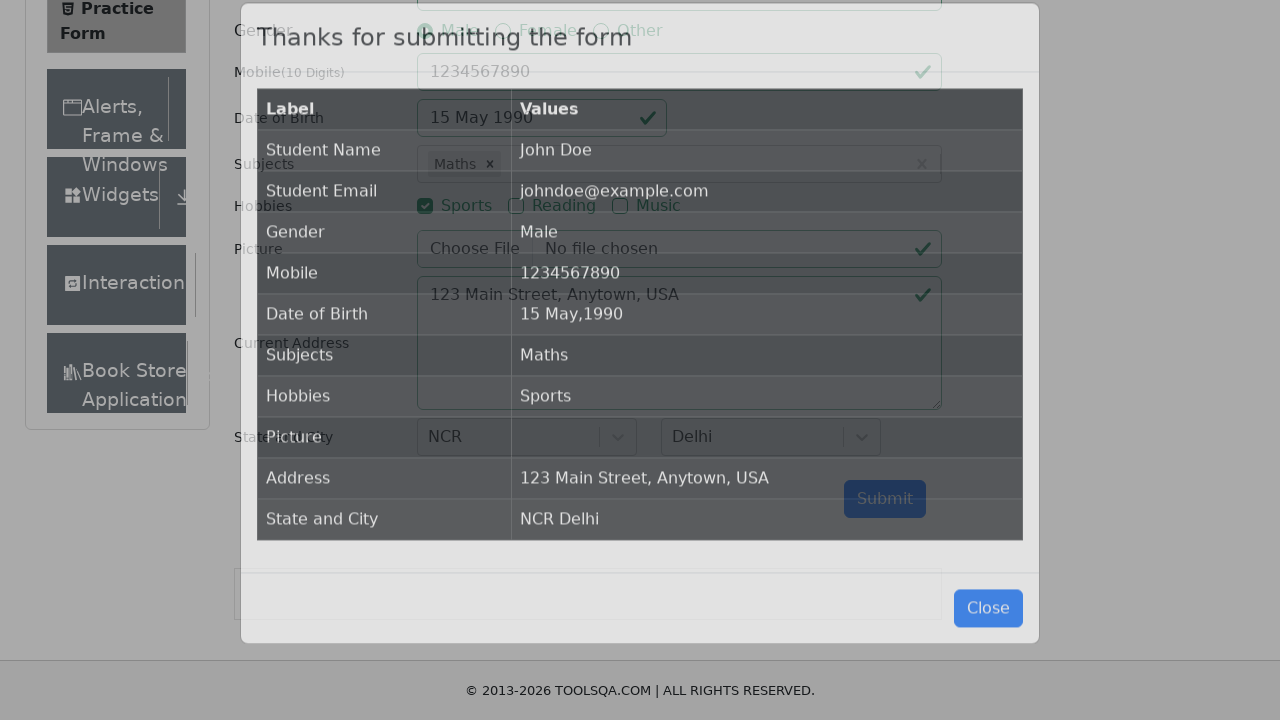

Confirmation modal appeared successfully
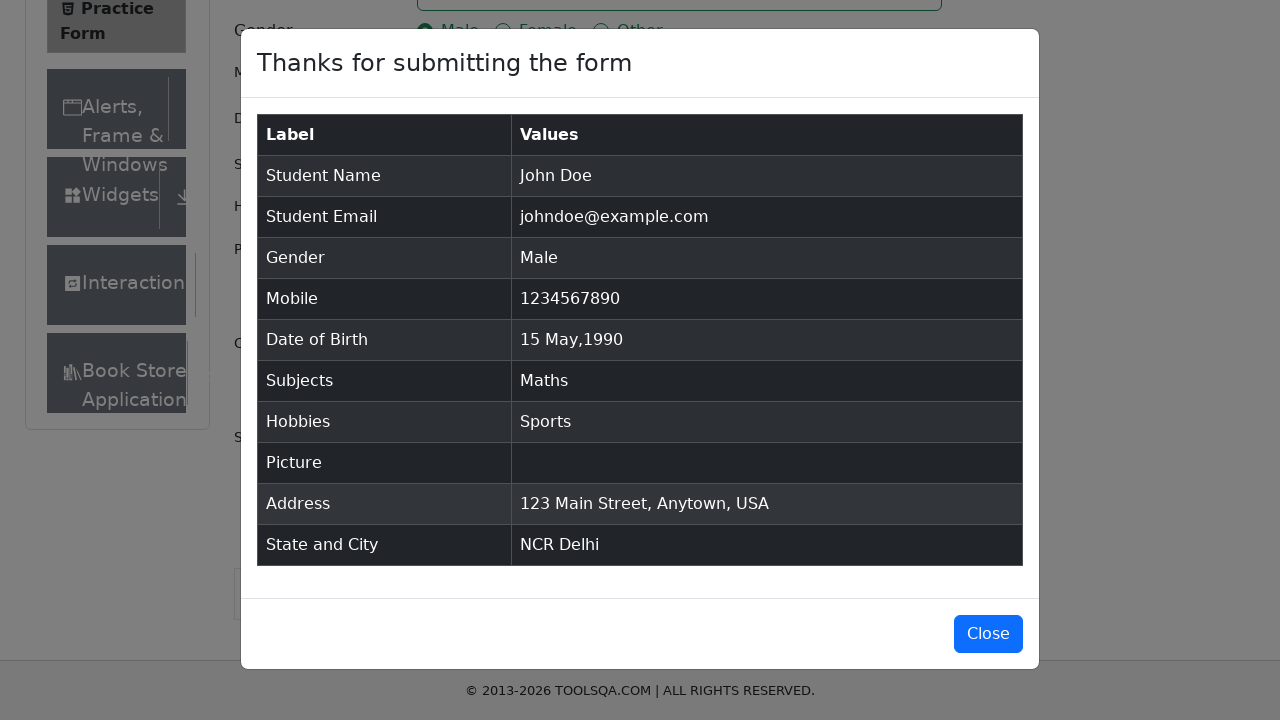

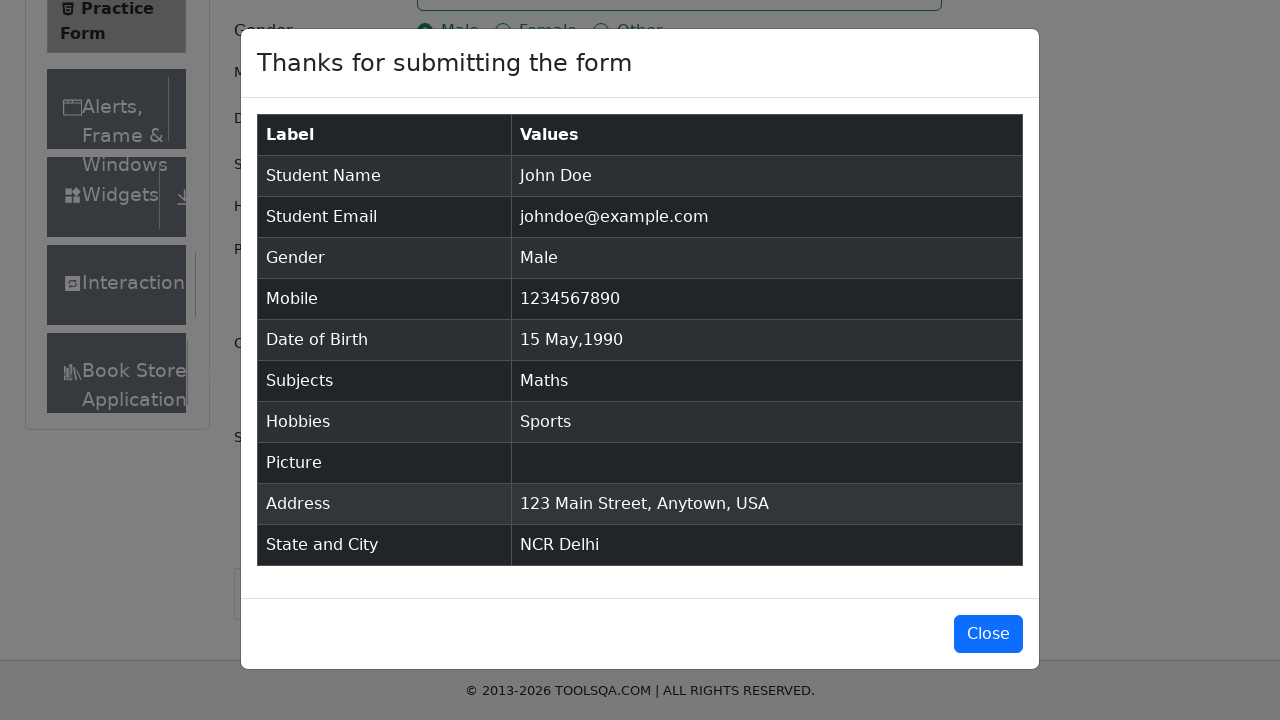